Opens the iLovePDF merge PDF page, maximizes the window, and opens a new browser tab using keyboard shortcut

Starting URL: https://www.ilovepdf.com/merge_pdf

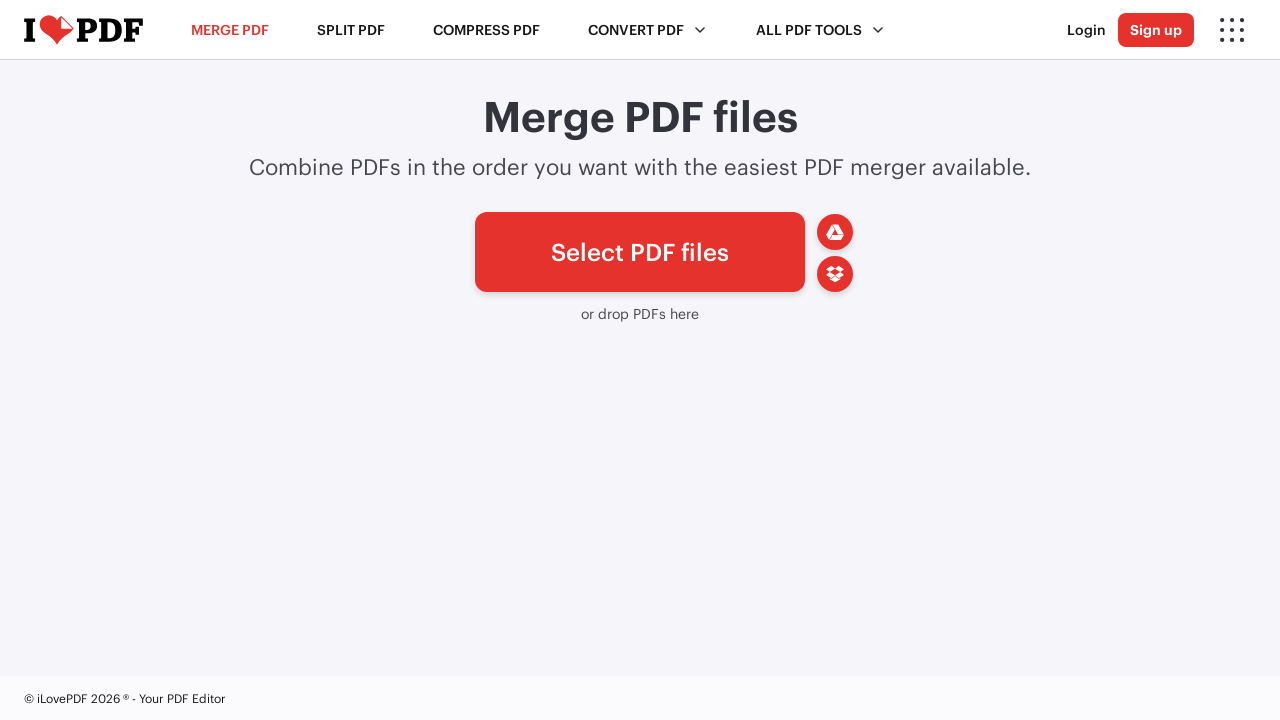

Navigated to iLovePDF merge PDF page
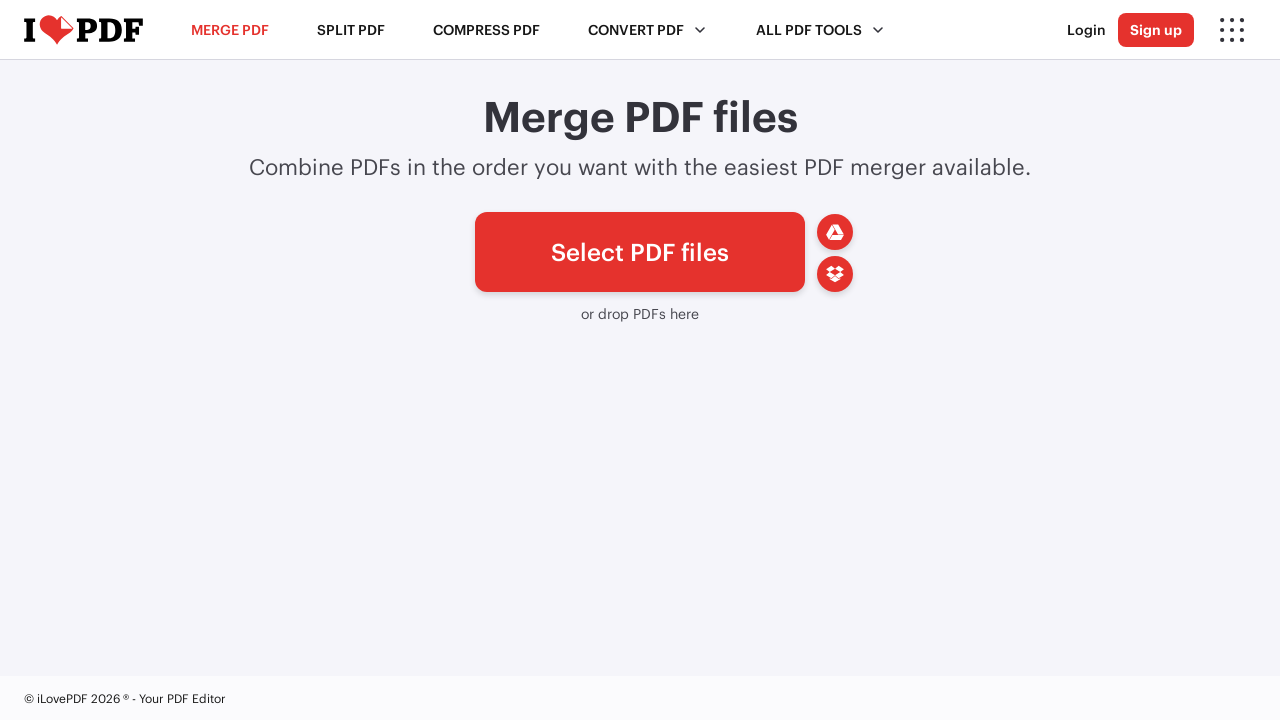

Maximized browser window to 1920x1080
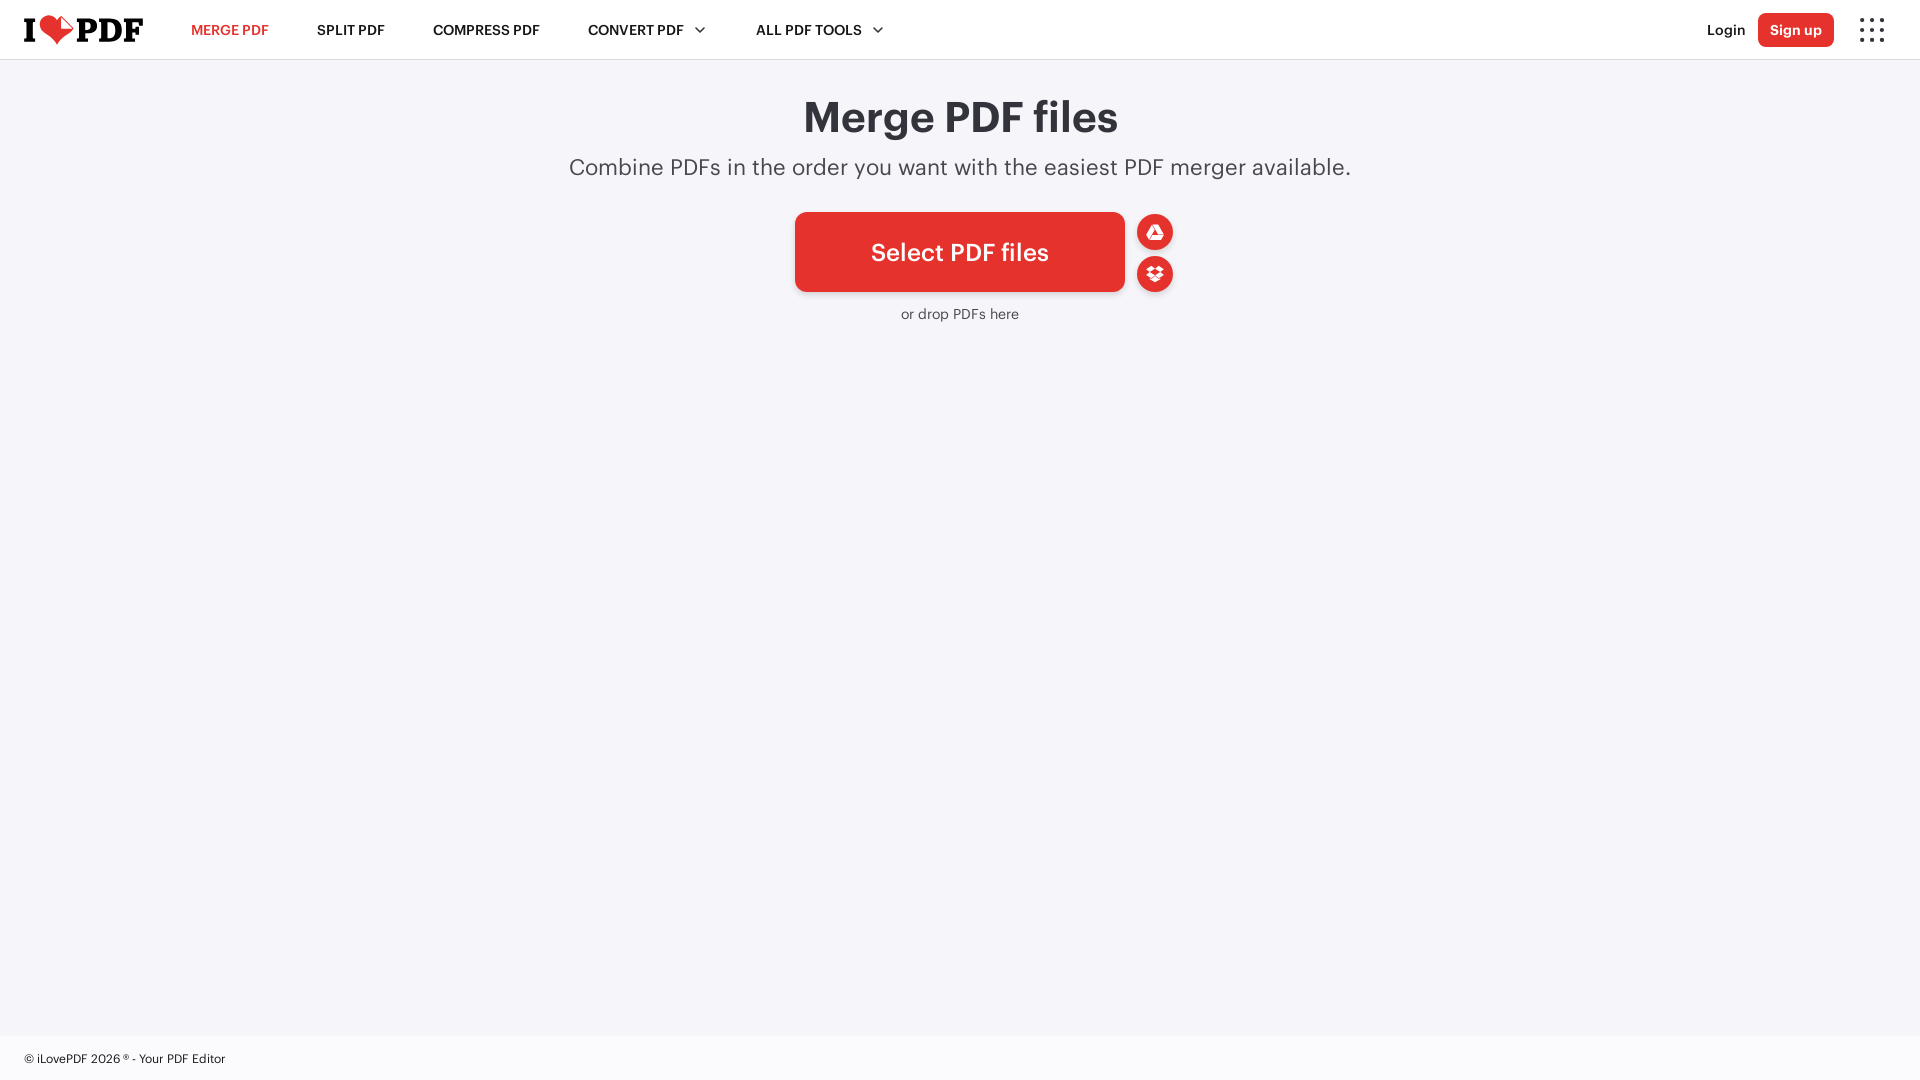

Opened a new browser tab using Ctrl+T keyboard shortcut
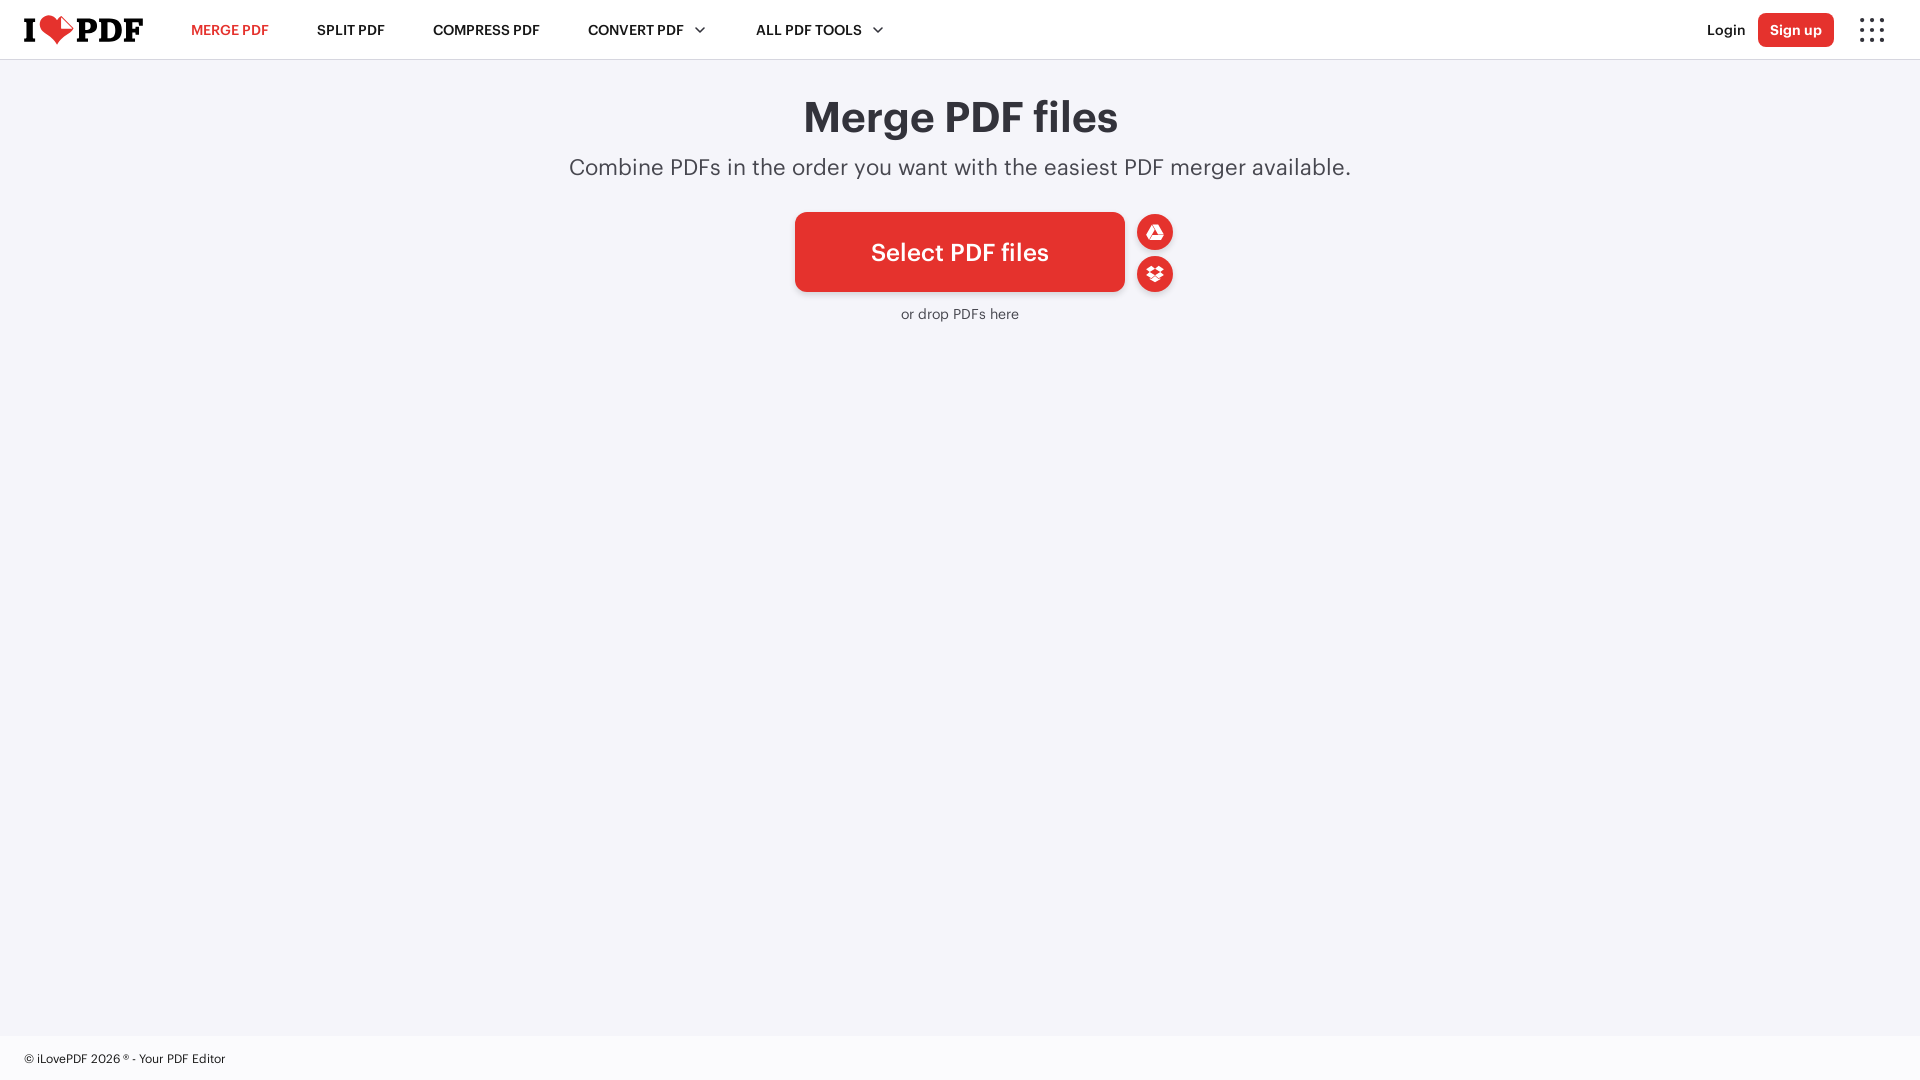

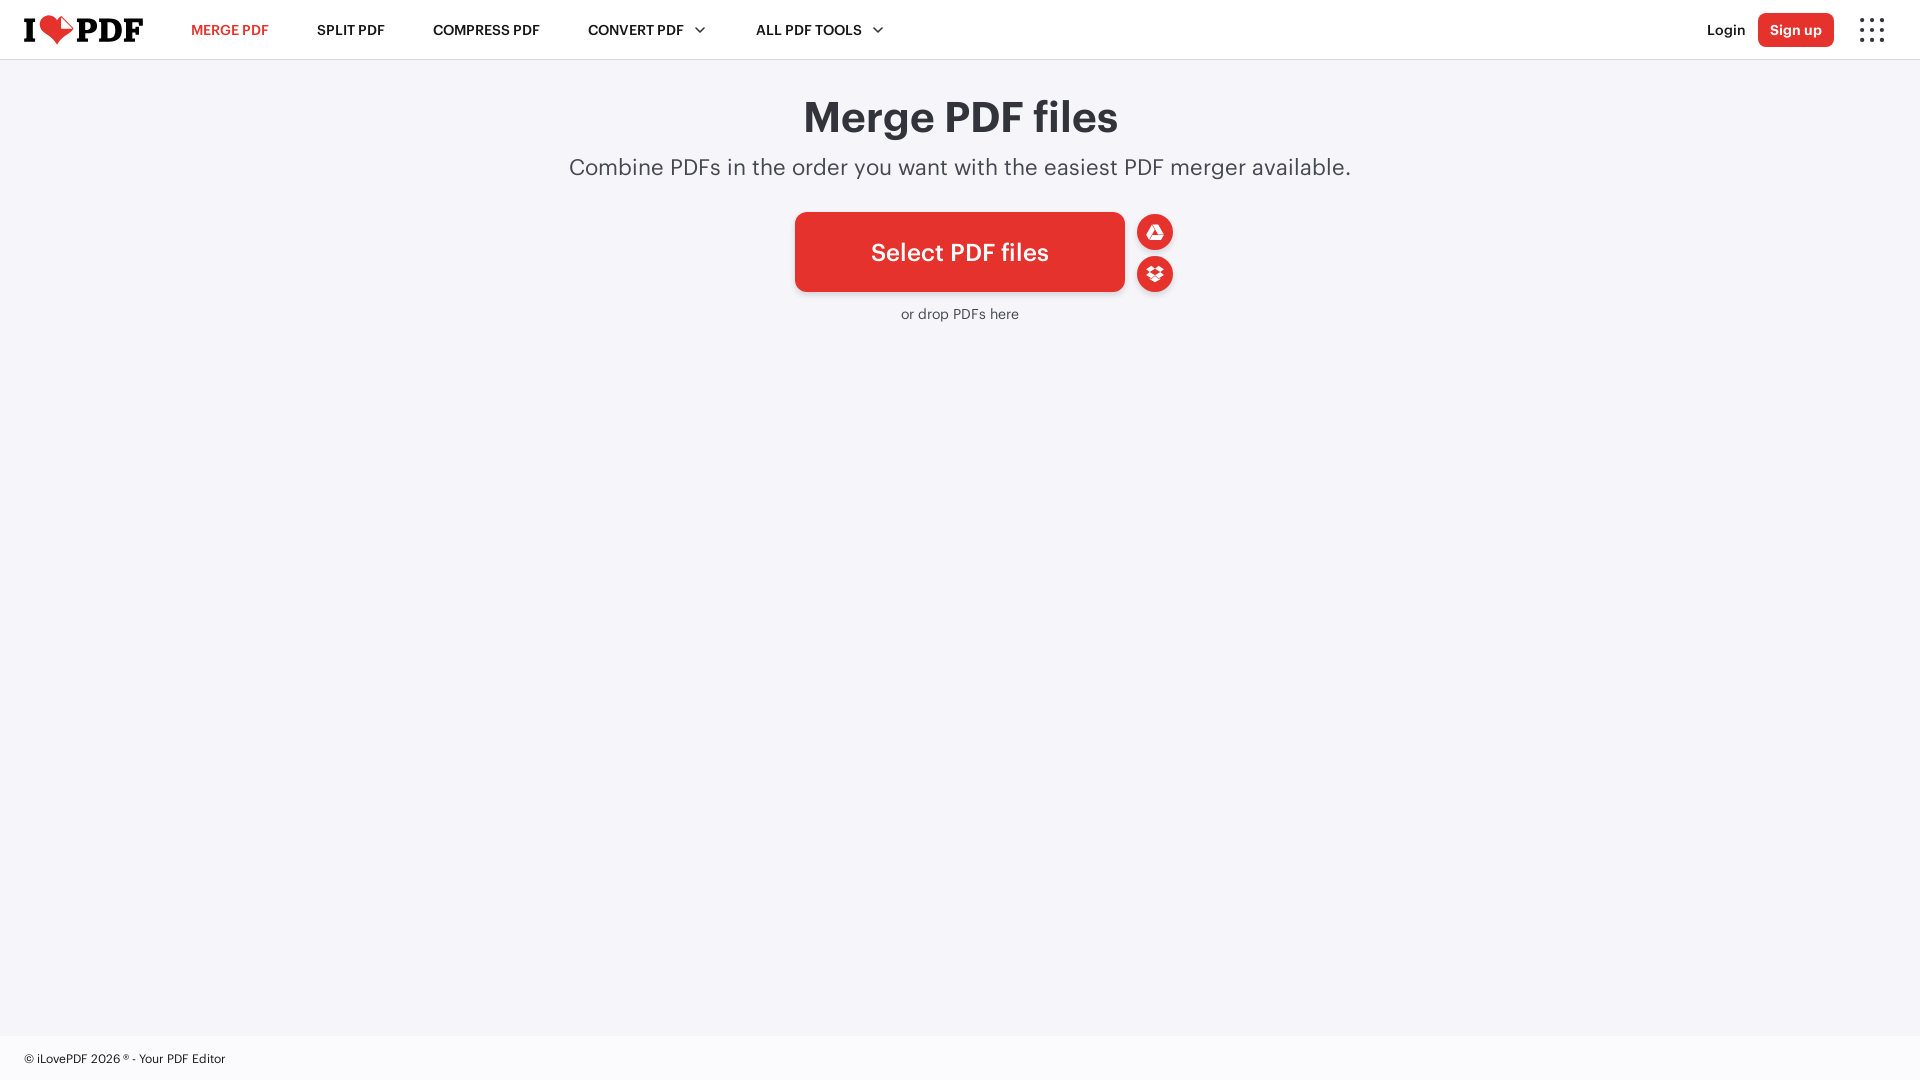